Tests browser alert dismissal functionality by navigating to an alerts demo page, clicking to trigger an alert with OK/Cancel options, and dismissing the alert.

Starting URL: https://demo.automationtesting.in/Alerts.html

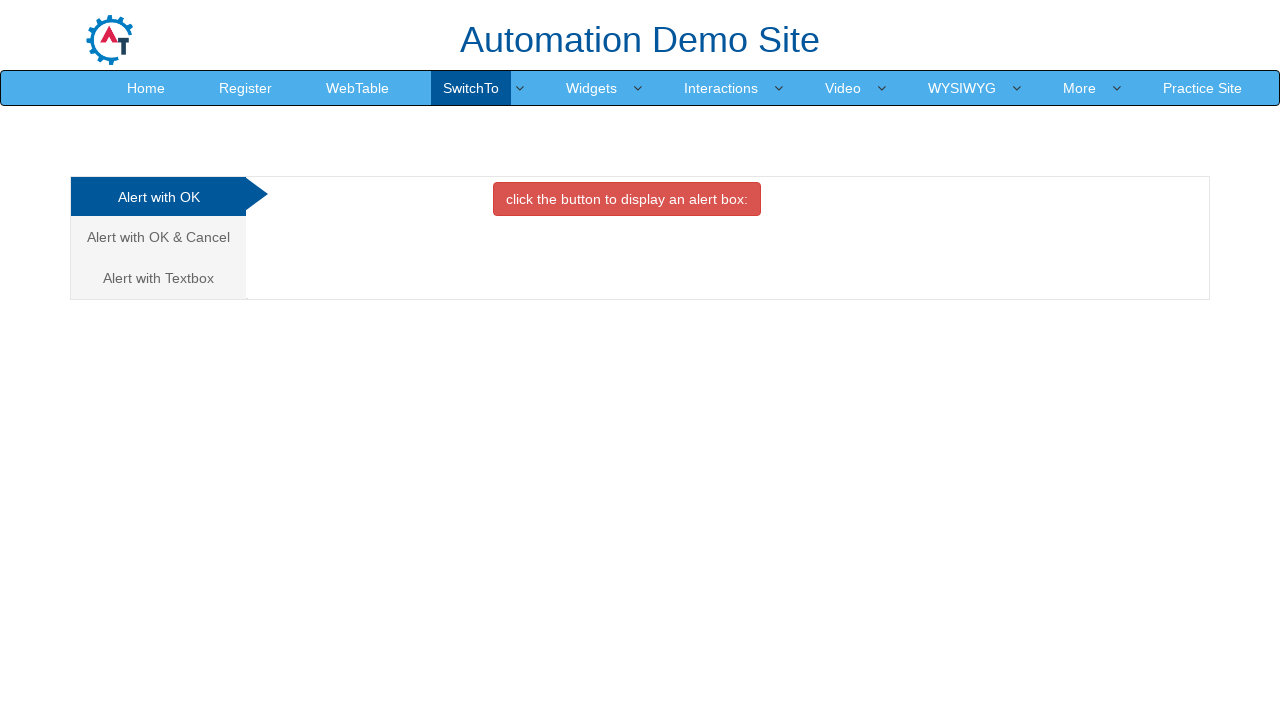

Clicked on the 'Alert with OK & Cancel' tab link at (158, 237) on xpath=/html/body/div[1]/div/div/div/div[1]/ul/li[2]/a
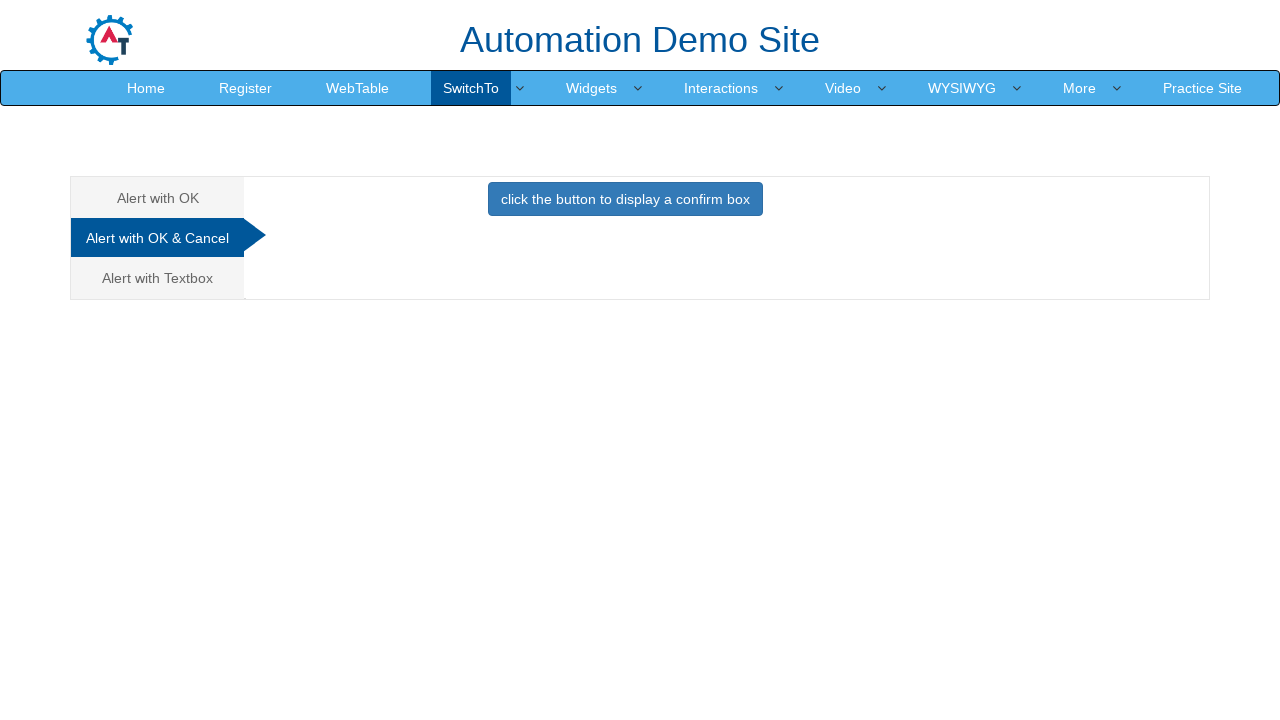

Clicked button to trigger alert with OK & Cancel options at (625, 199) on xpath=//*[@id="CancelTab"]/button
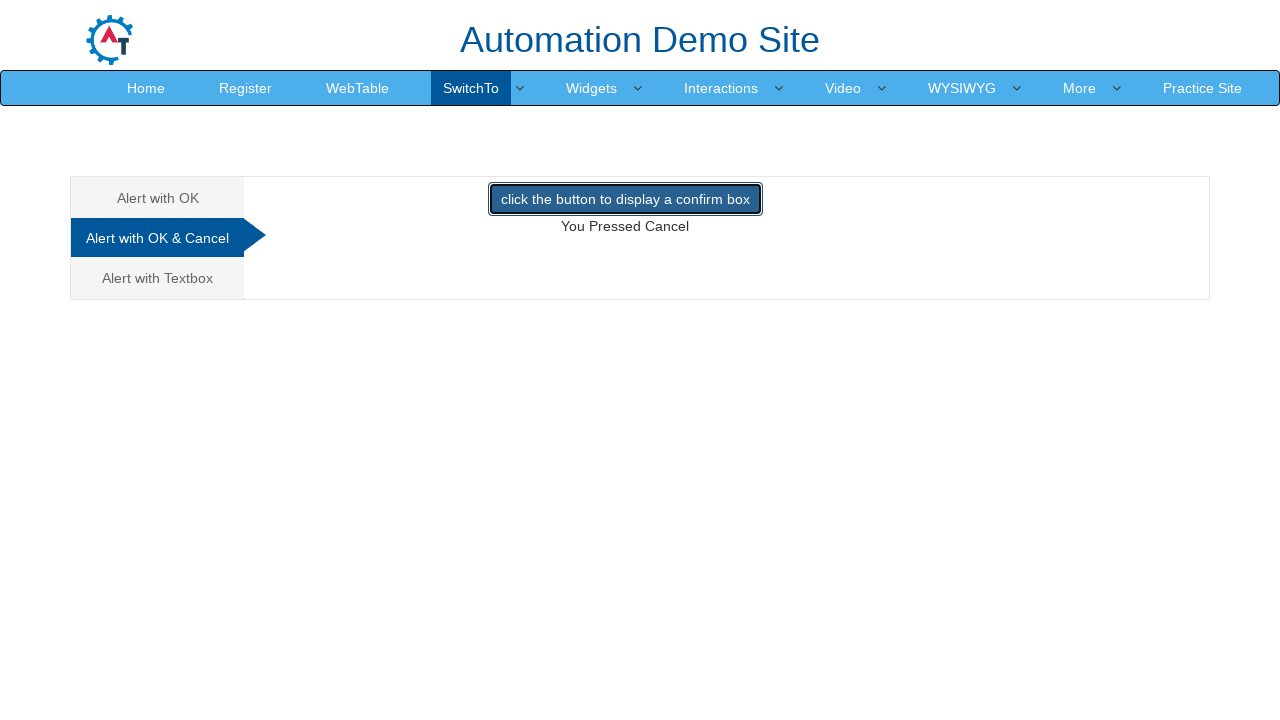

Set up alert handler to dismiss the dialog
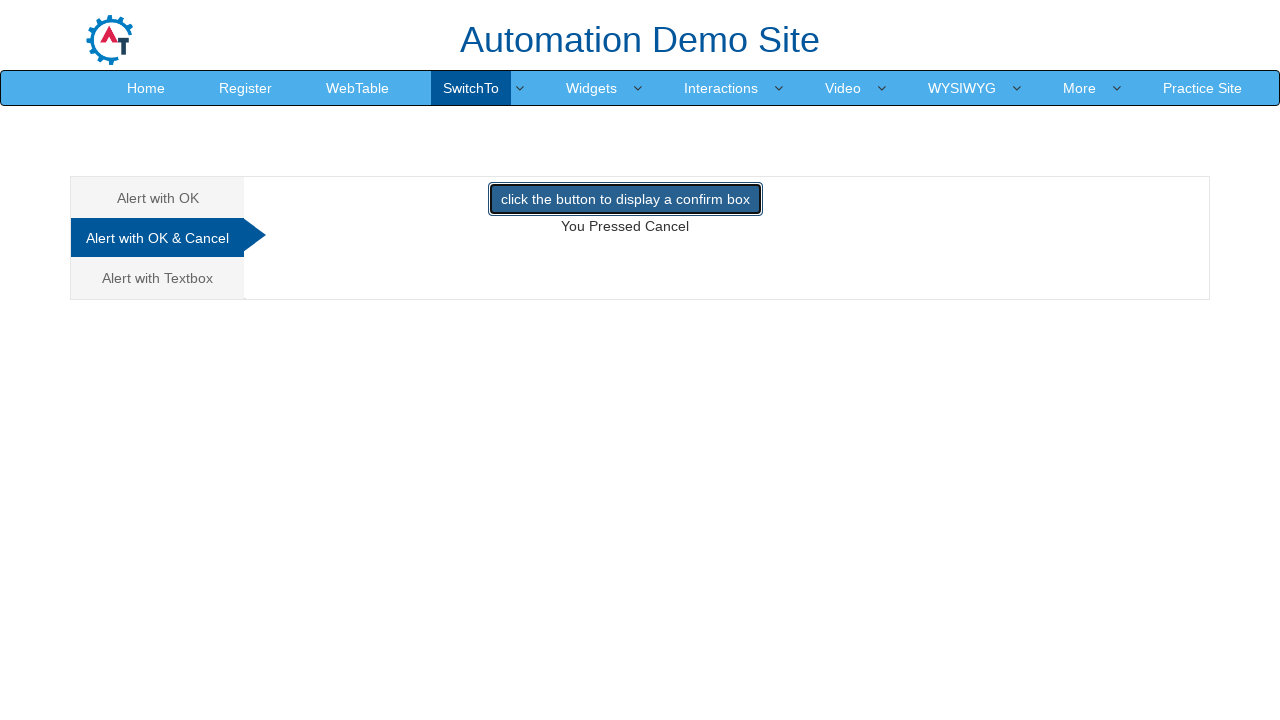

Alert dismissed successfully after 1 second wait
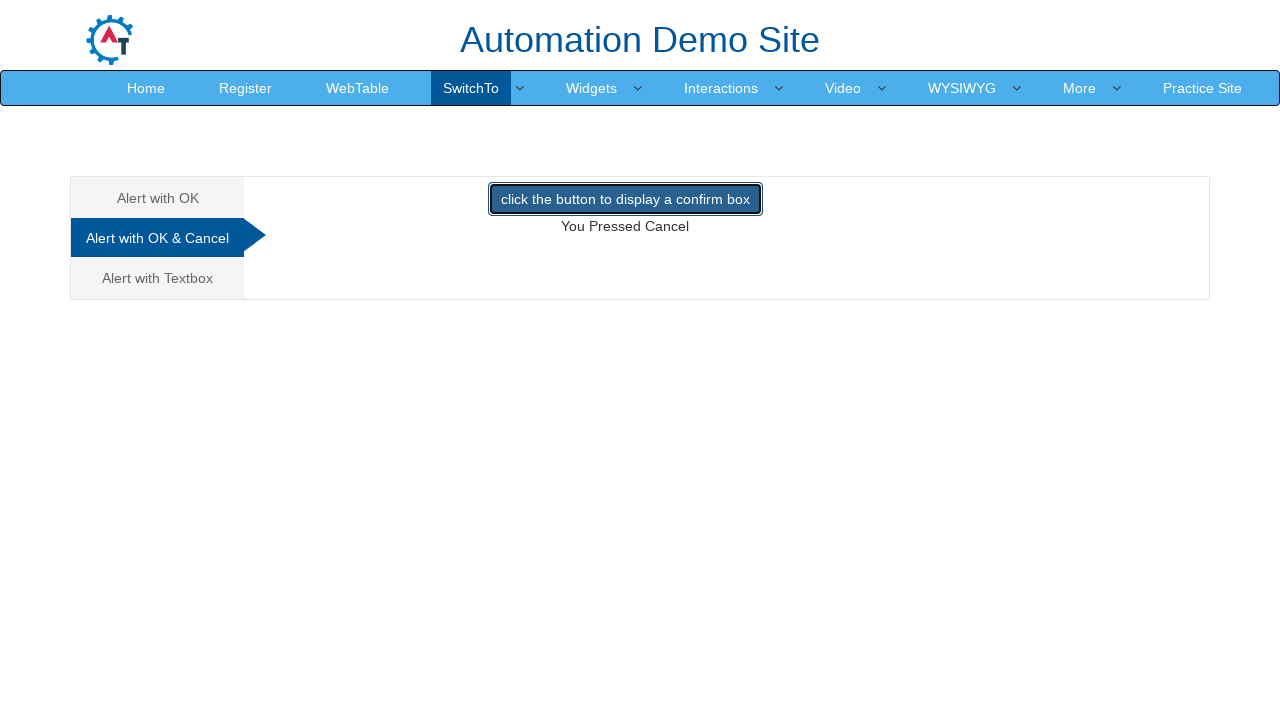

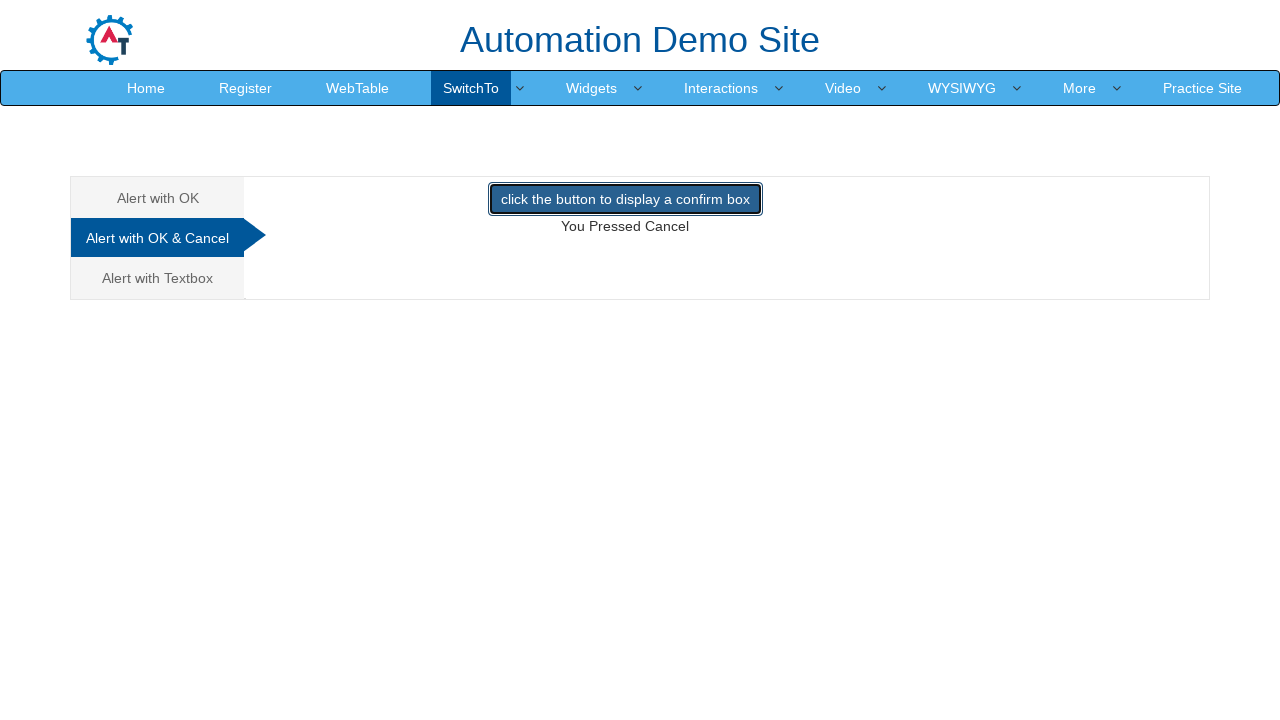